Navigates to the burger restaurant homepage and clicks on the Sign Up button

Starting URL: https://svburger1.co.il/#/HomePage

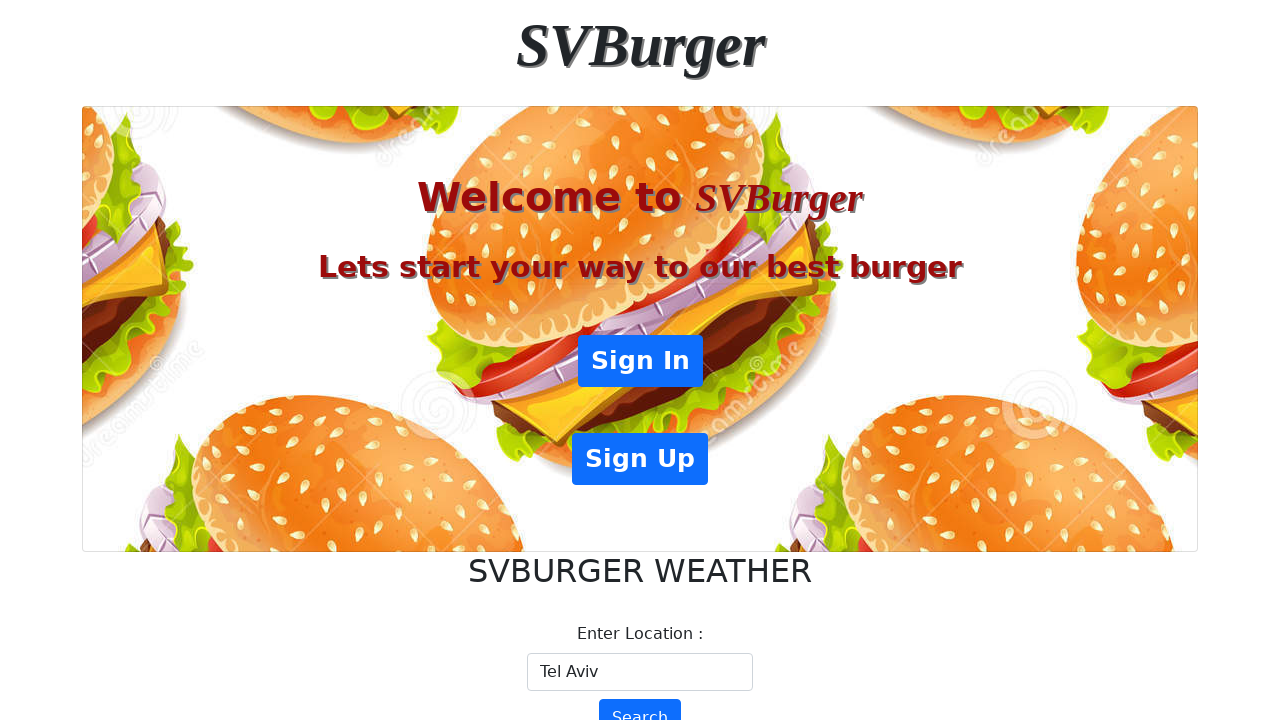

Navigated to burger restaurant homepage
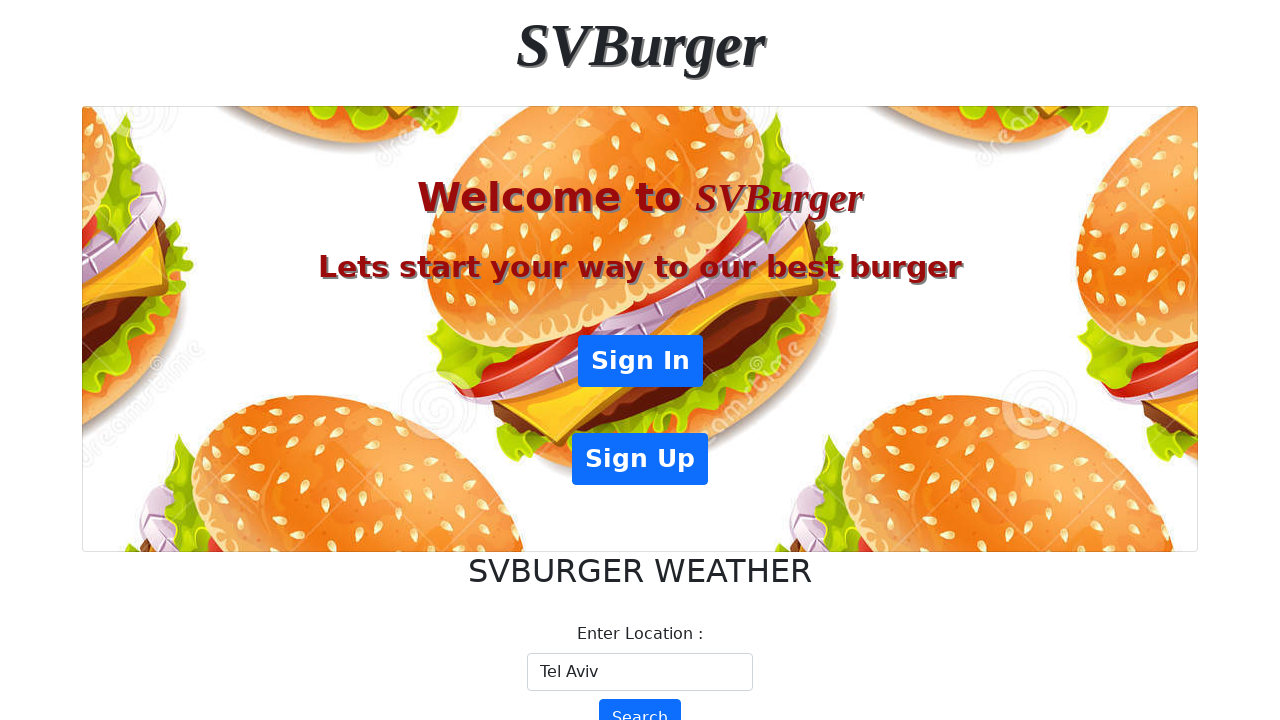

Clicked on Sign Up button at (640, 459) on .btn.btn-primary >> nth=1
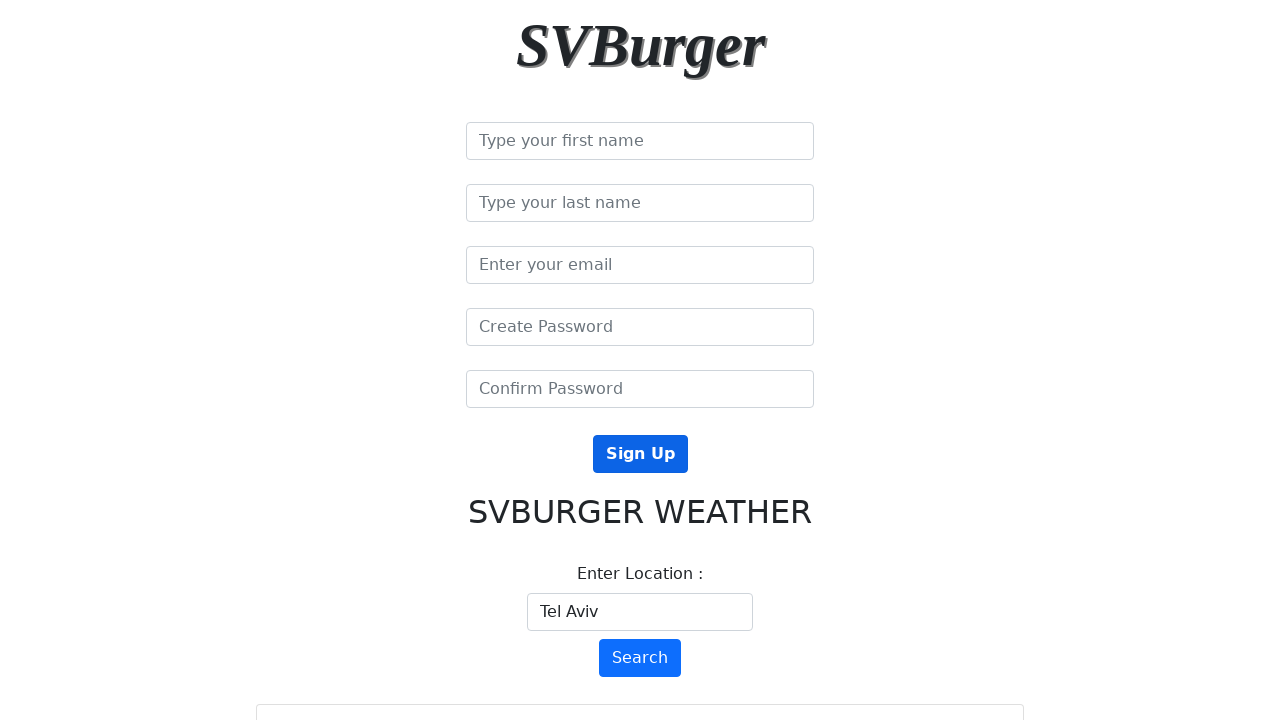

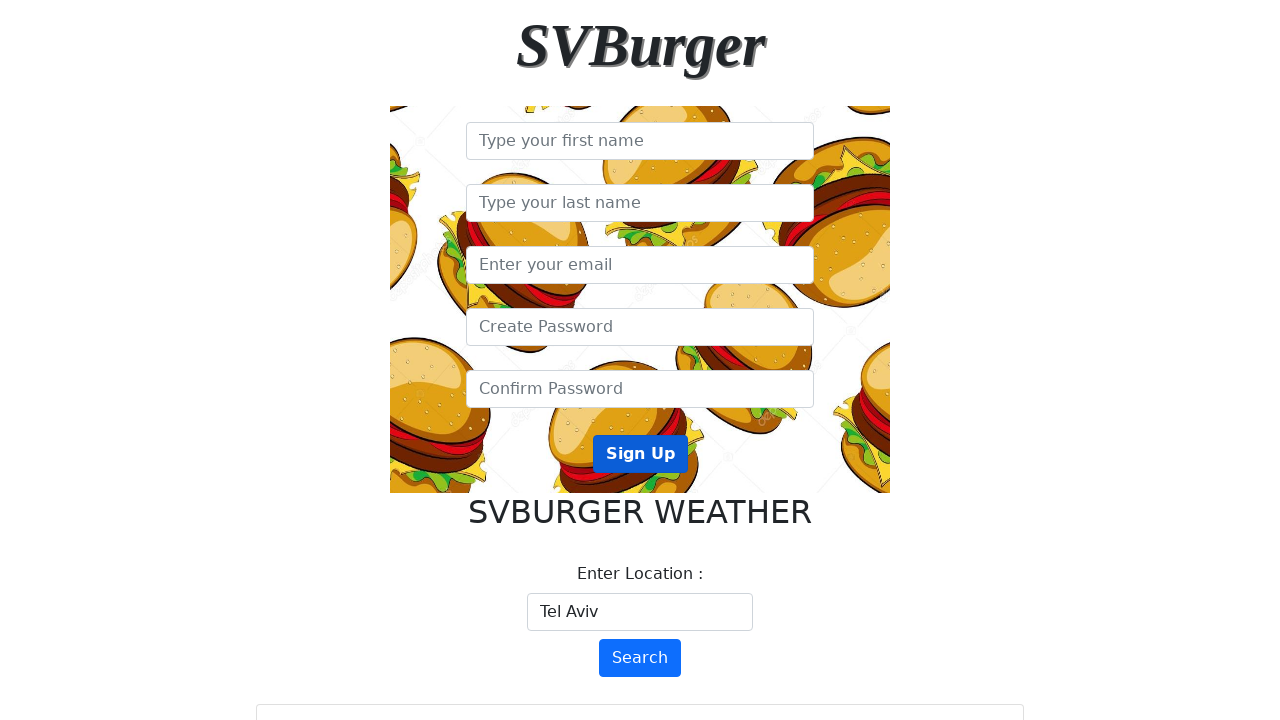